Navigates to the WebDriverIO homepage and verifies the page loads by checking the title is accessible.

Starting URL: https://webdriver.io

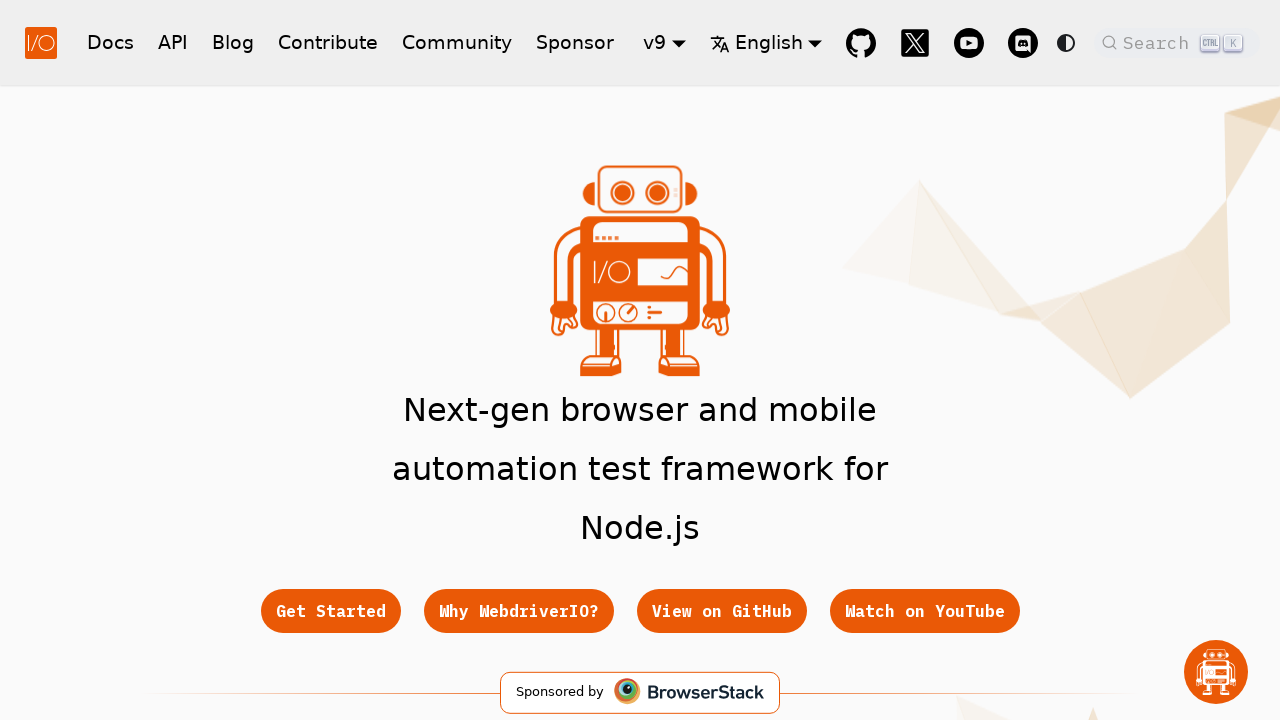

Navigated to WebDriverIO homepage at https://webdriver.io
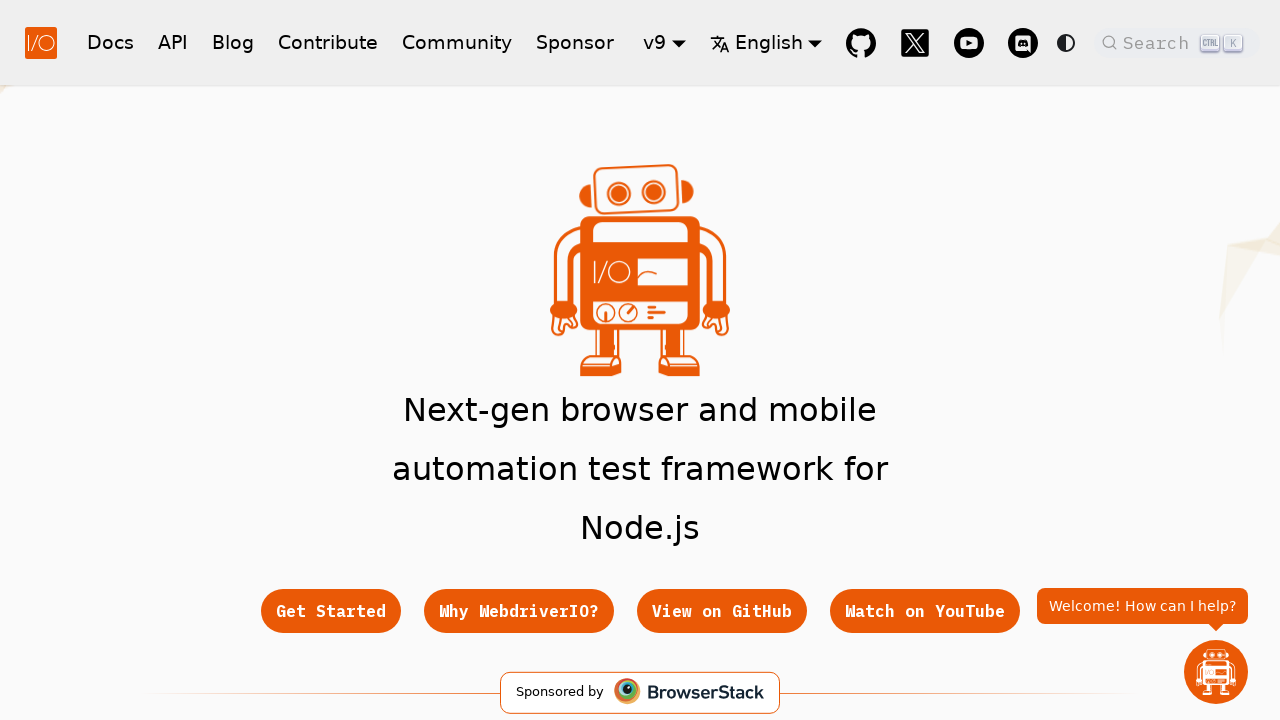

Page loaded and DOM content ready
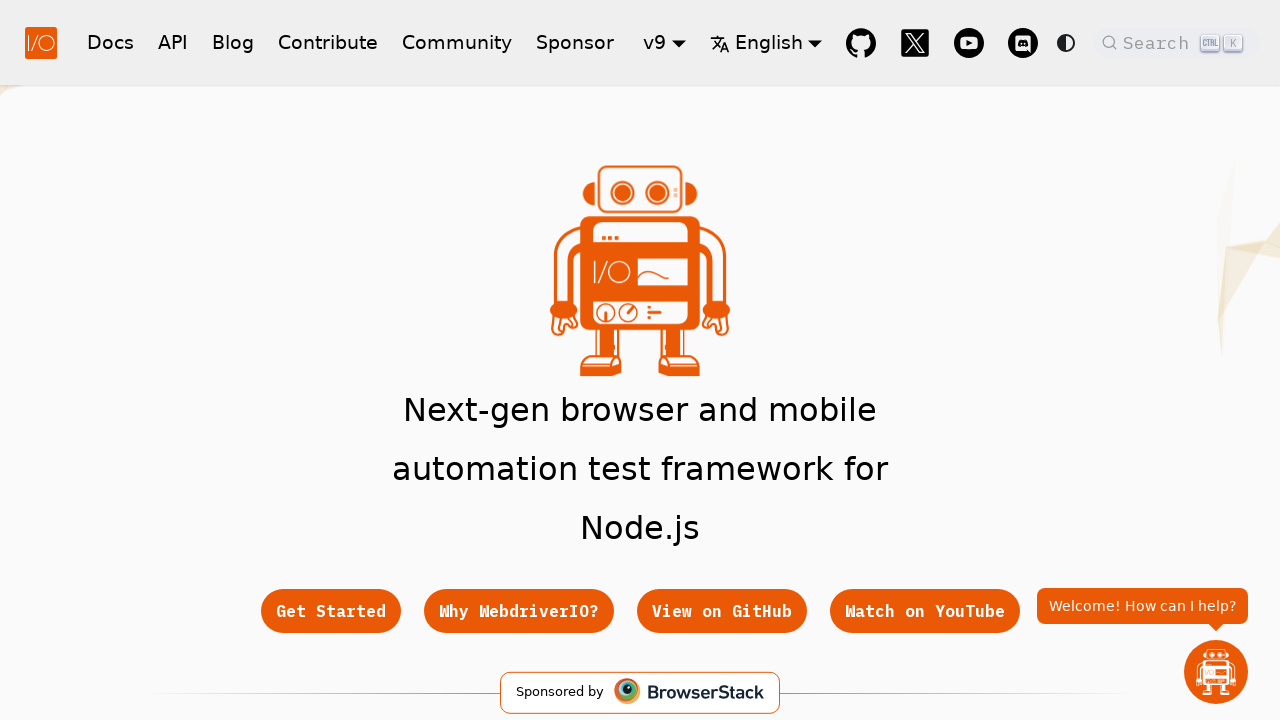

Retrieved page title: 'WebdriverIO · Next-gen browser and mobile automation test framework for Node.js | WebdriverIO'
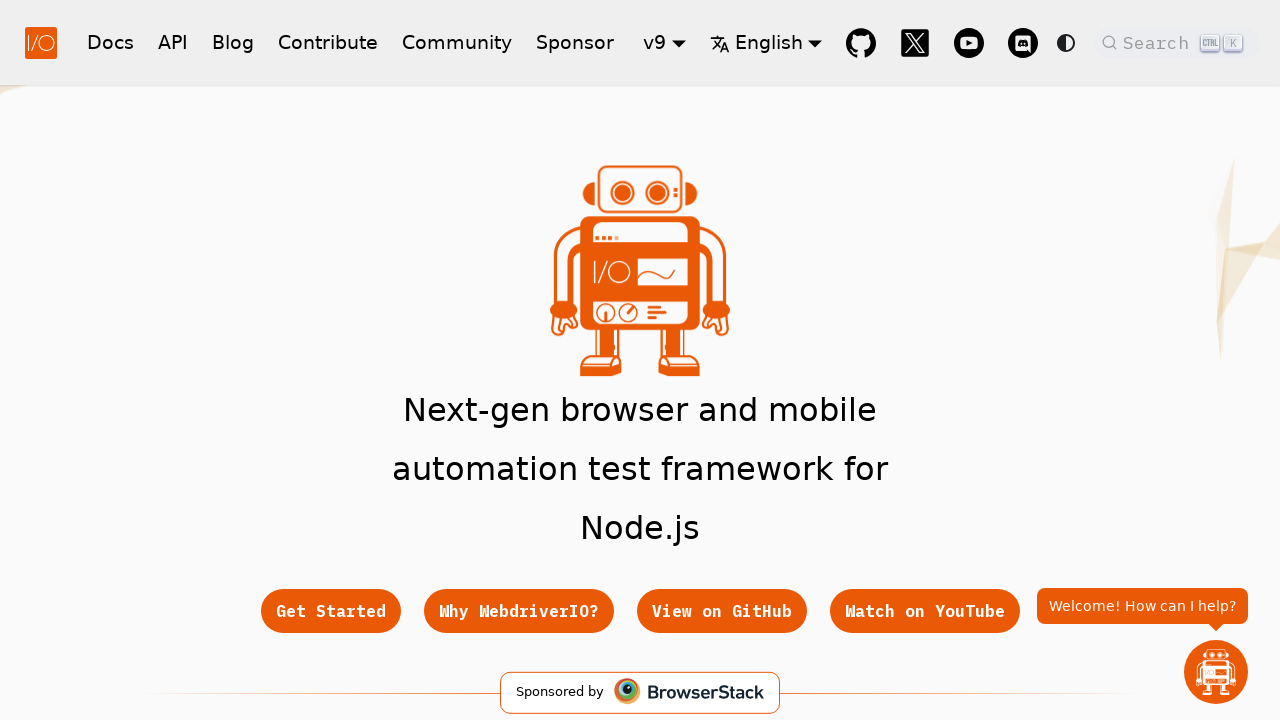

Verified page title is not empty
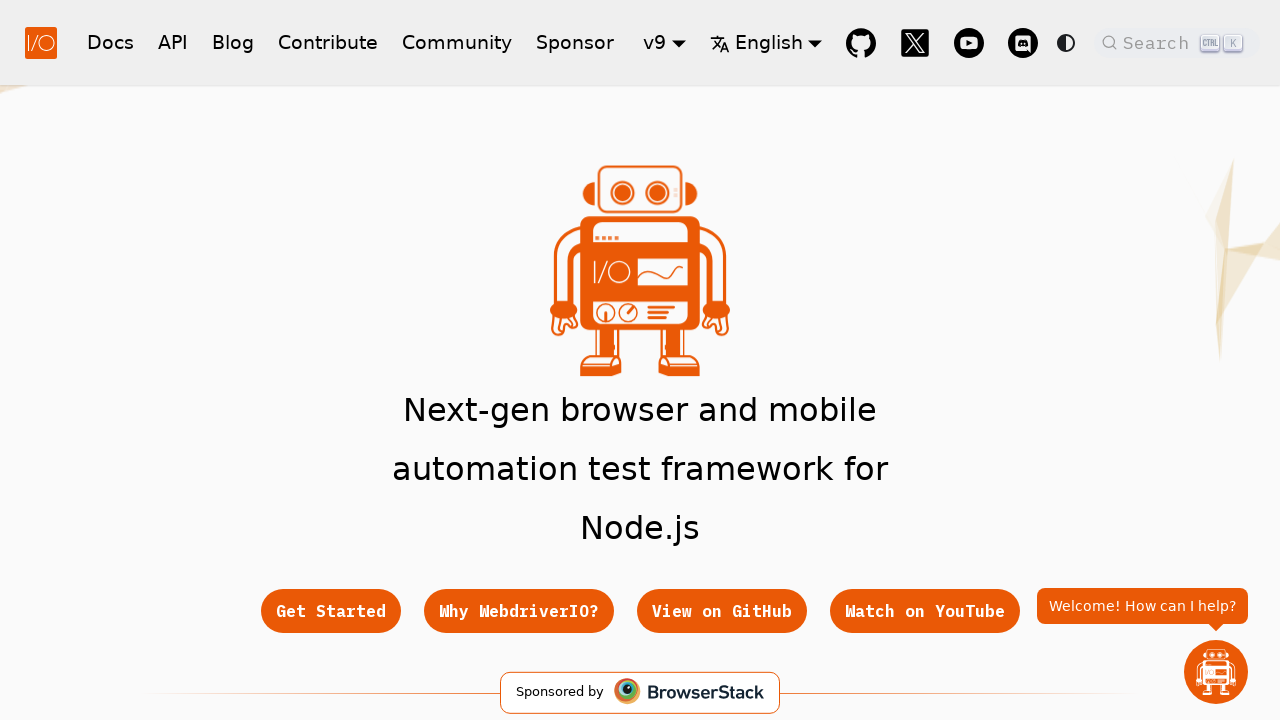

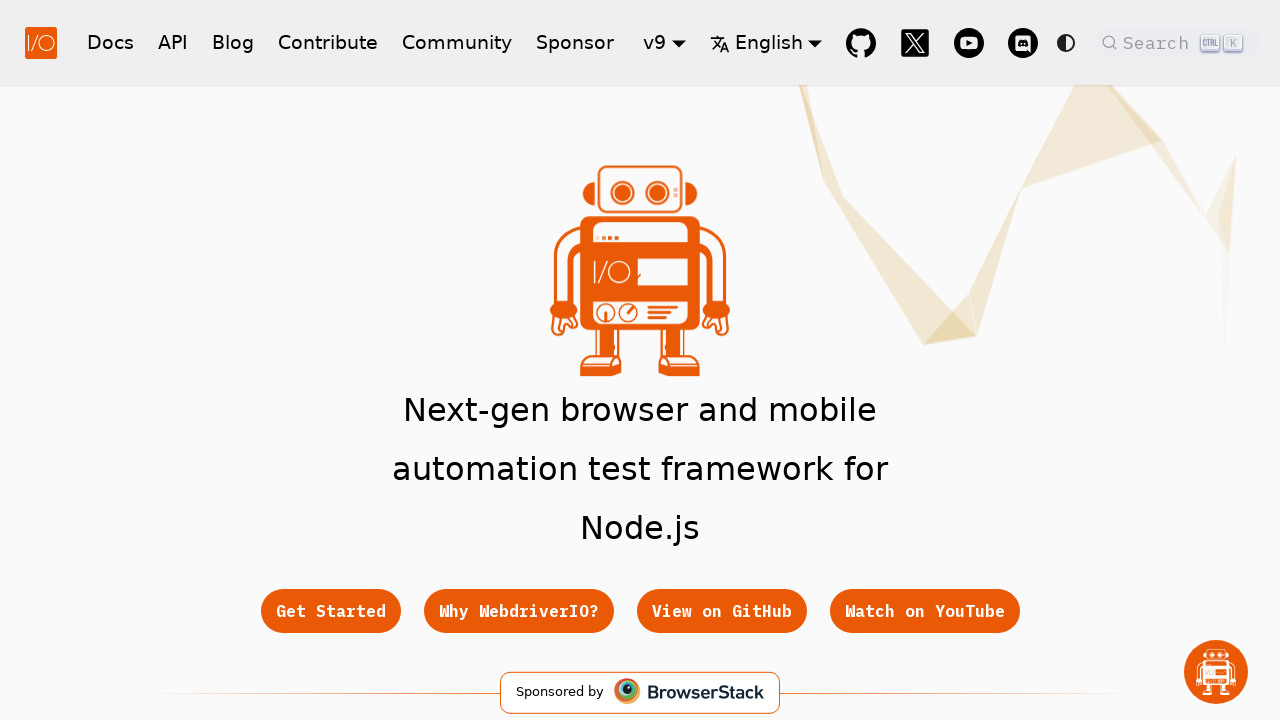